Navigates to the Rahul Shetty Academy Selenium Practice page and verifies it loads successfully

Starting URL: https://rahulshettyacademy.com/seleniumPractise/#/

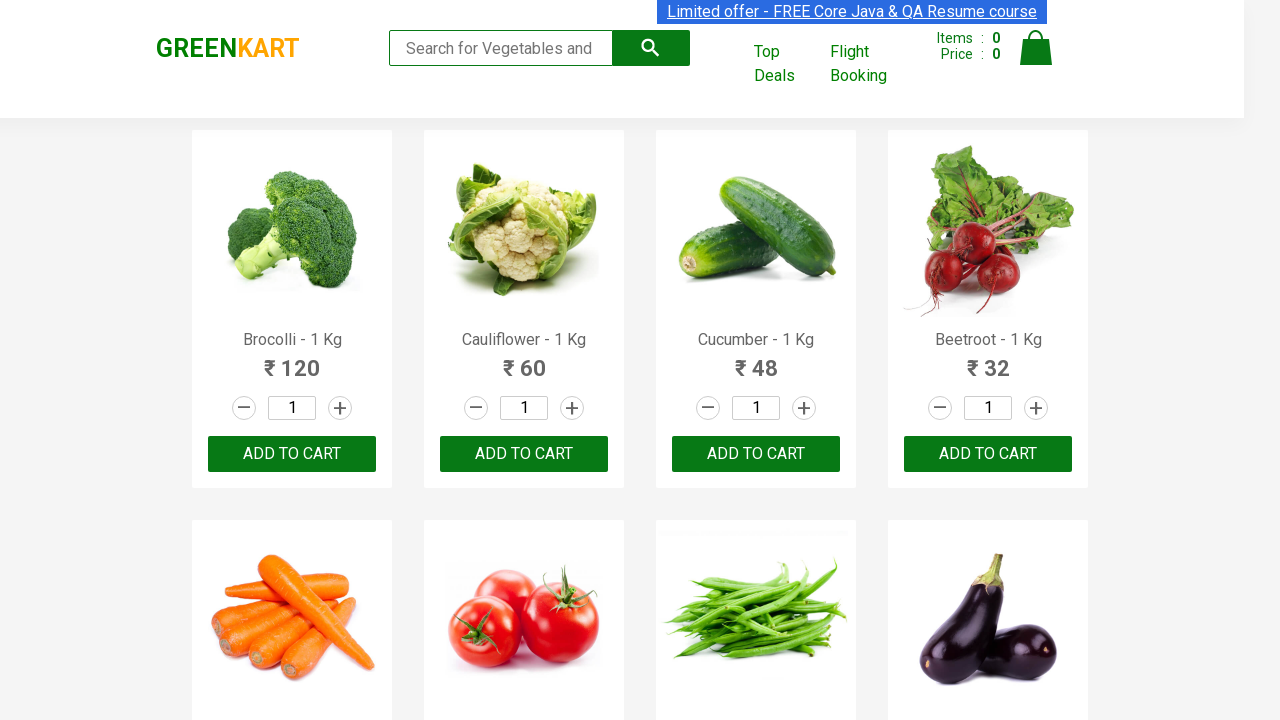

Waited for page to reach networkidle state
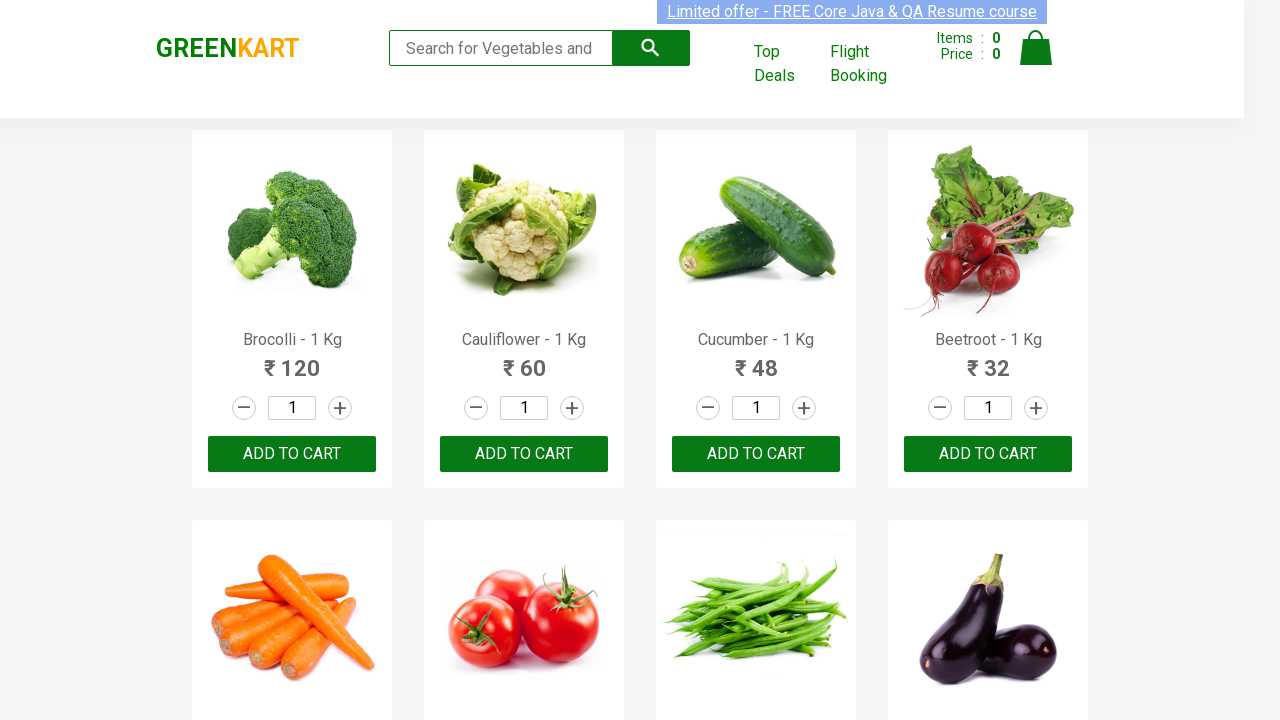

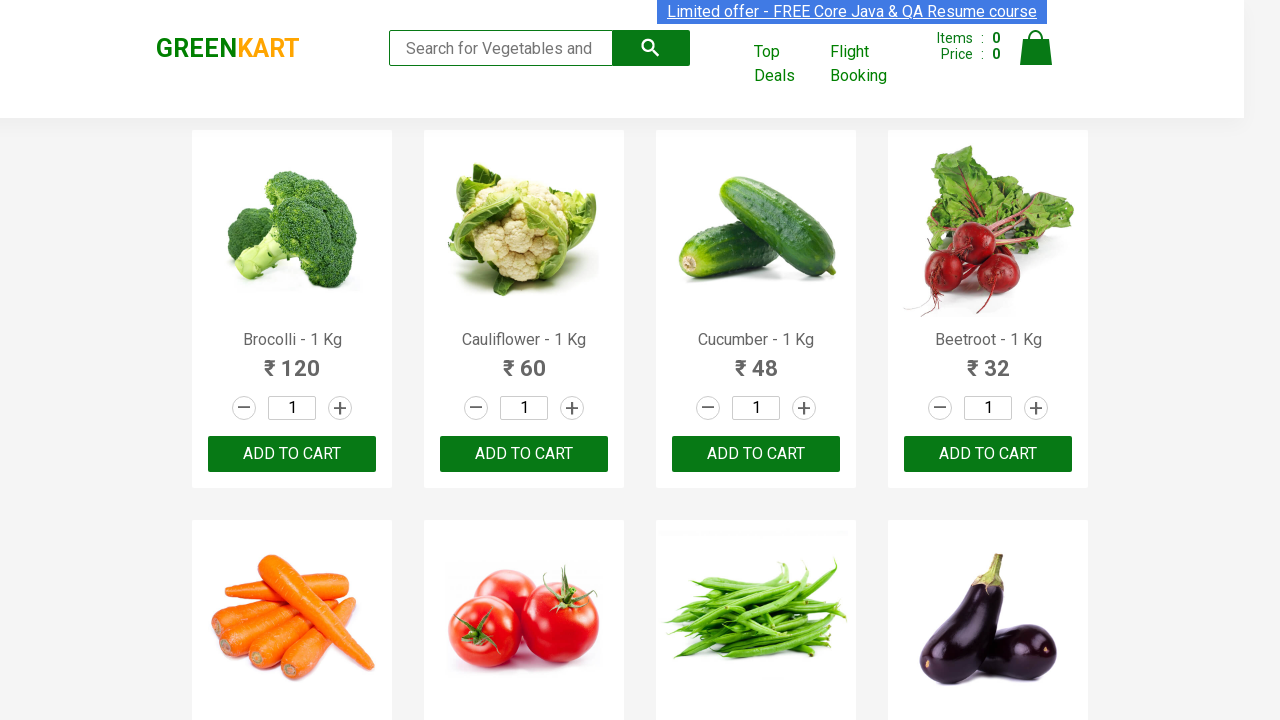